Tests drag and drop functionality on jQuery UI demo page by dragging an element from source to target within an iframe

Starting URL: https://jqueryui.com/droppable/

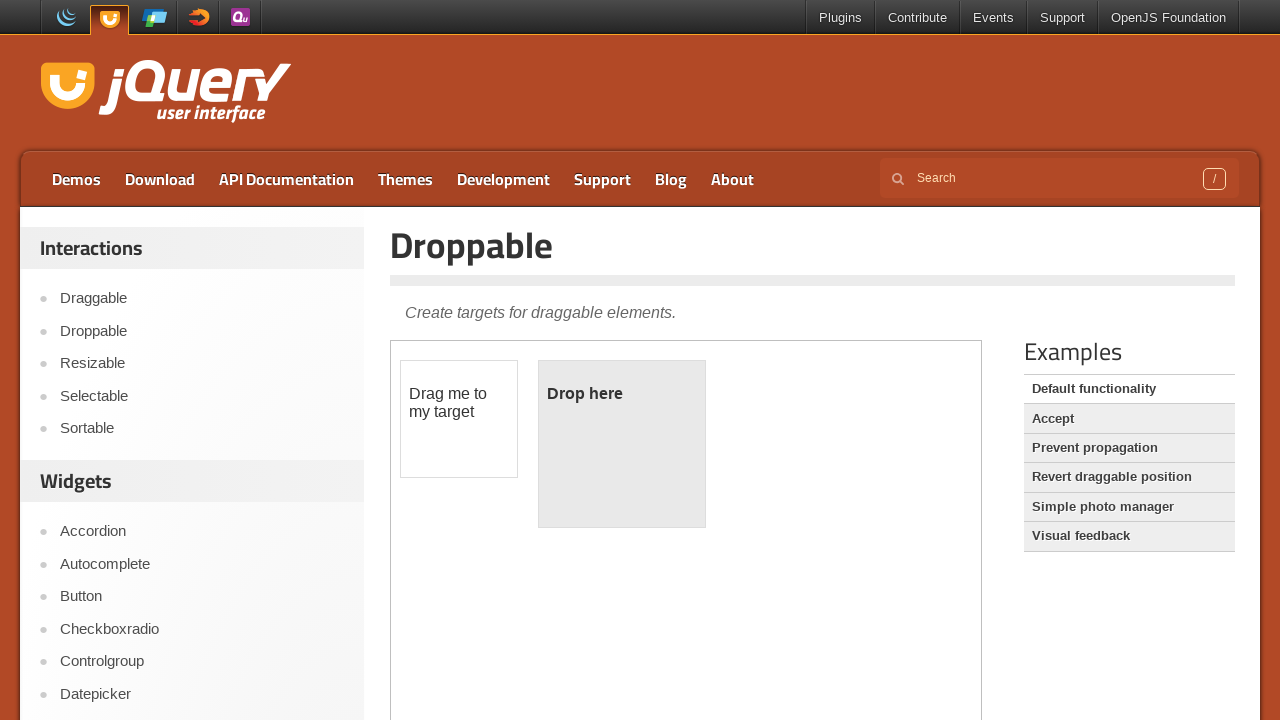

Navigated to jQuery UI droppable demo page
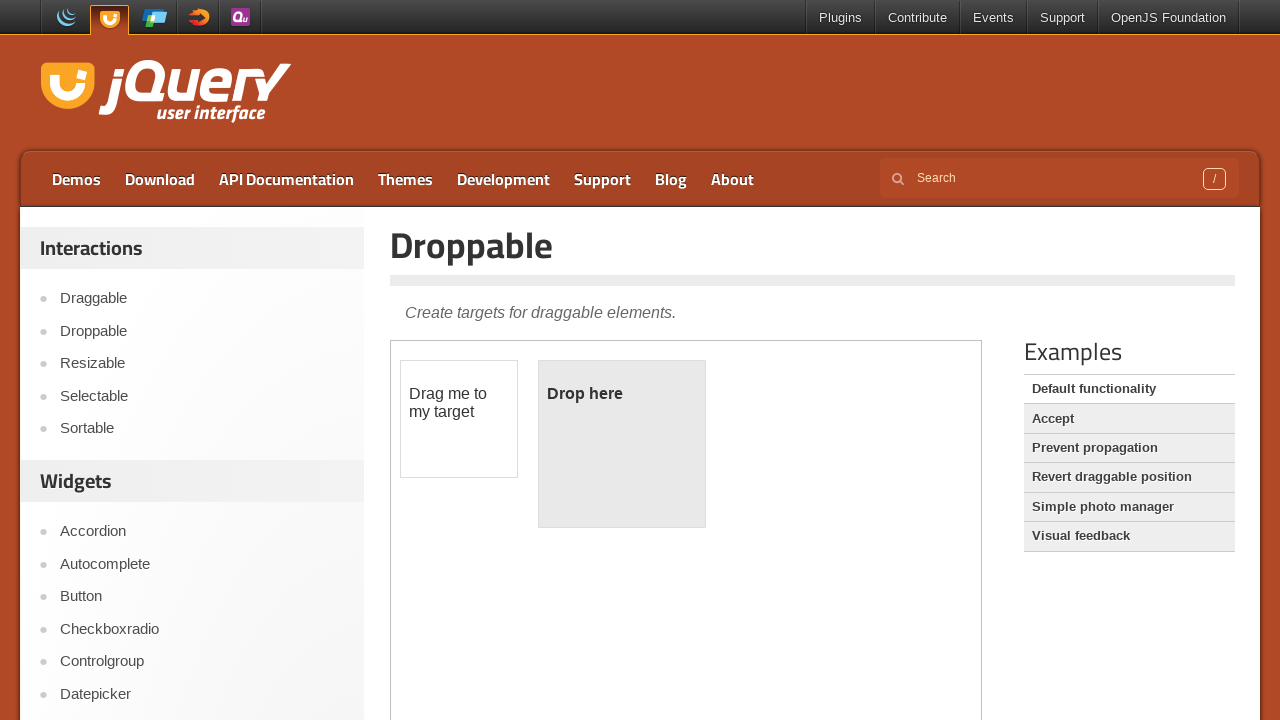

Located demo iframe
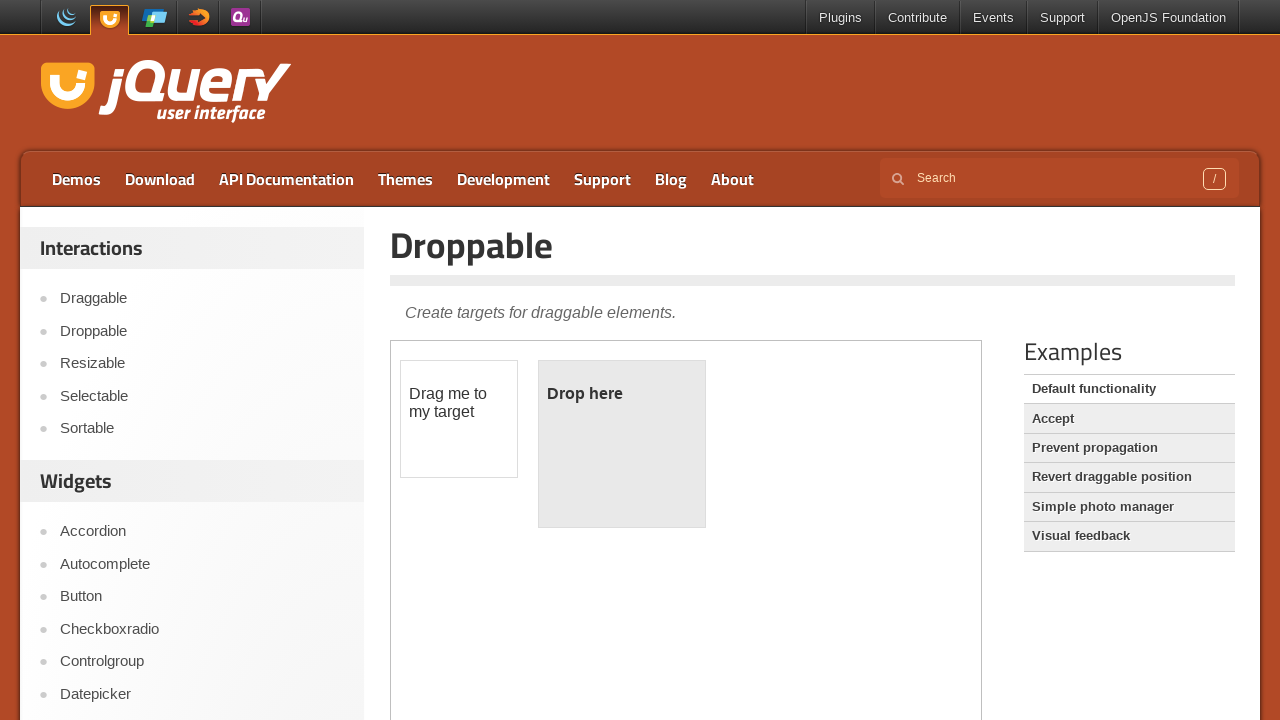

Located draggable element within iframe
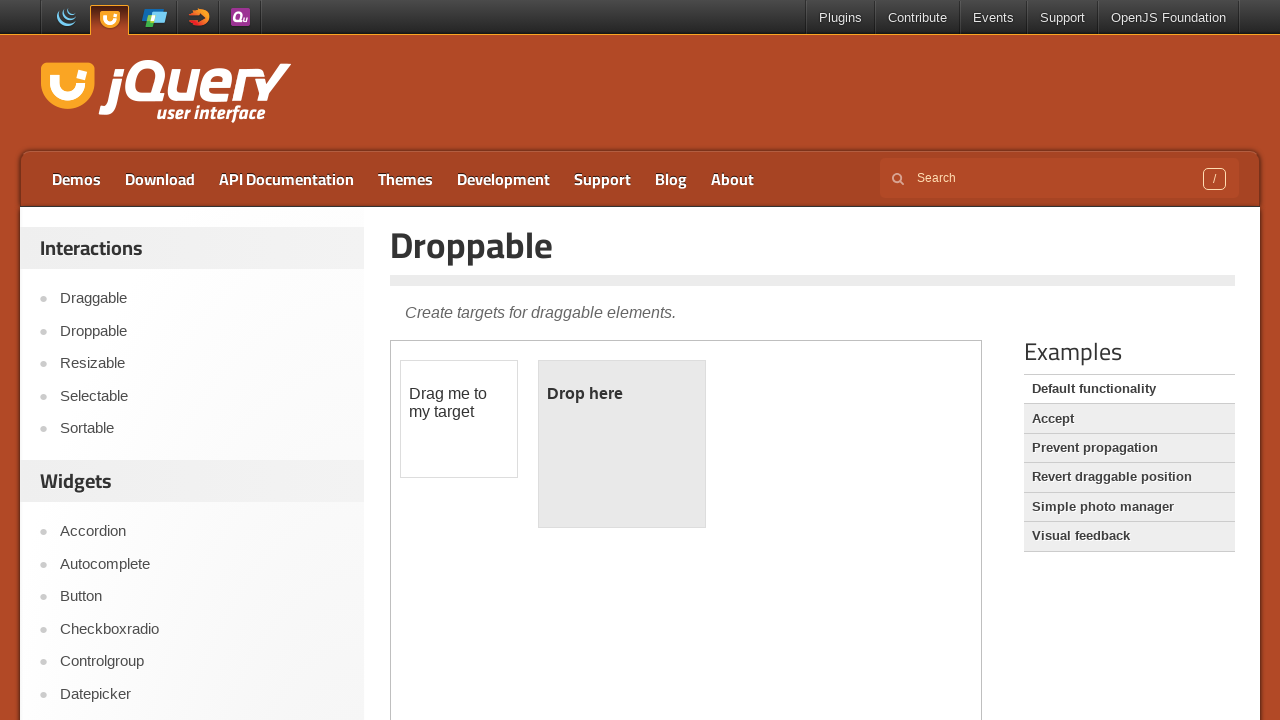

Located droppable target element within iframe
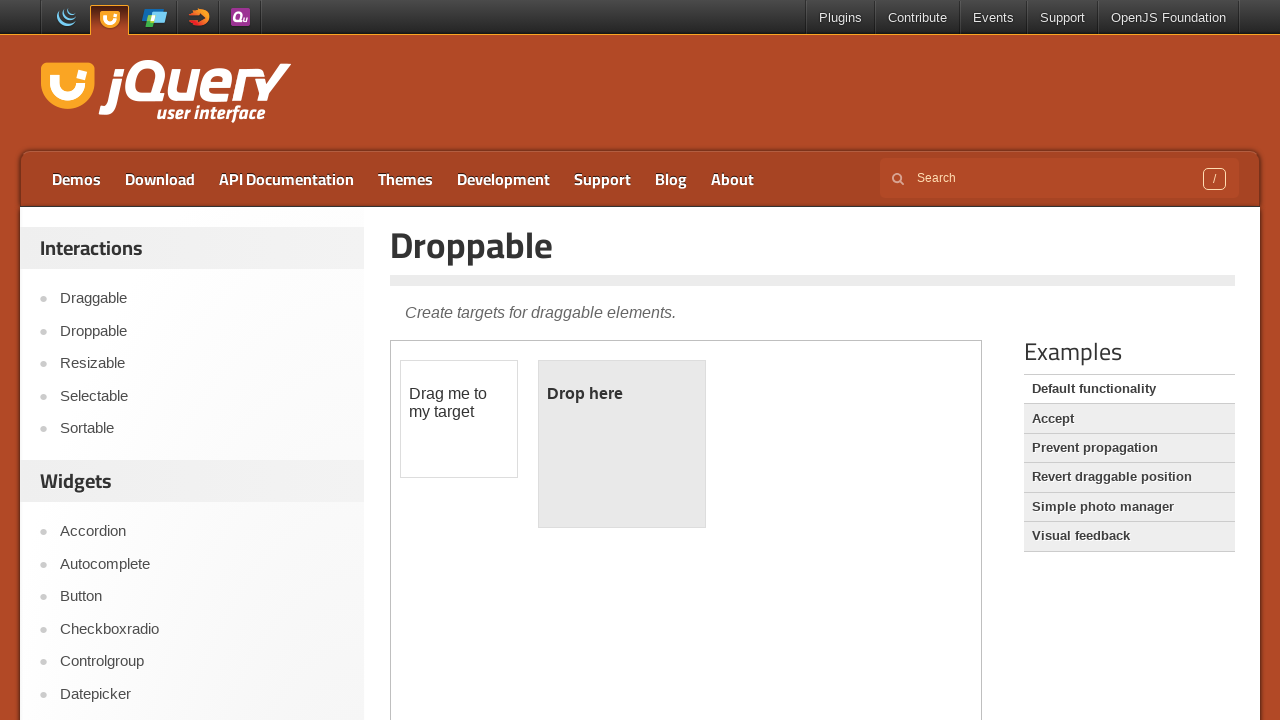

Dragged element from source to target within iframe at (622, 444)
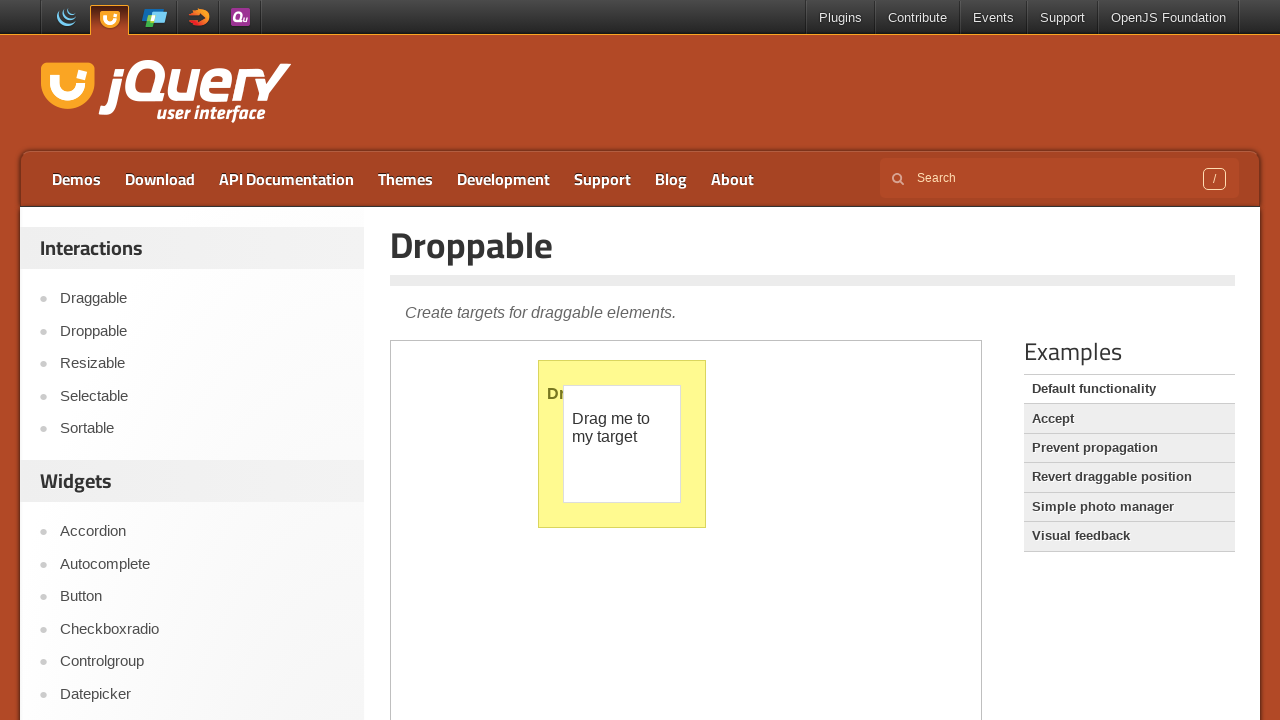

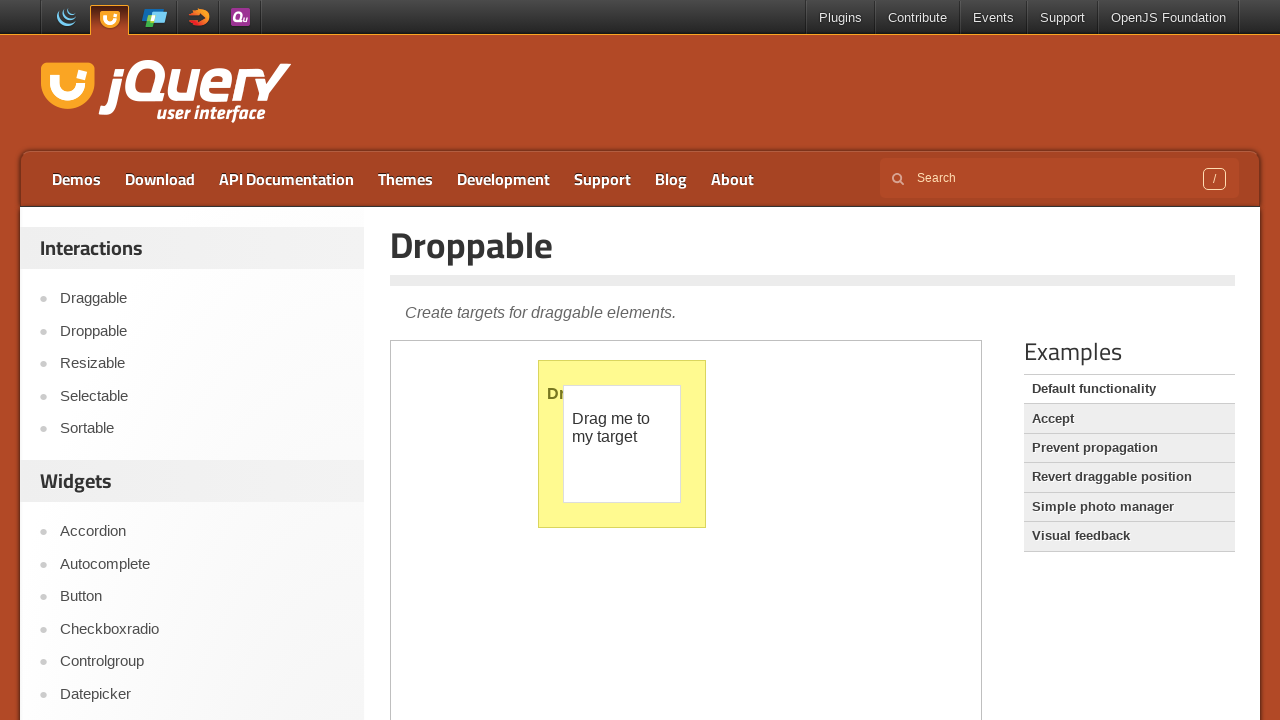